Tests keyboard key press functionality by sending space and left arrow keys to an element and verifying the result text displays the correct key pressed.

Starting URL: http://the-internet.herokuapp.com/key_presses

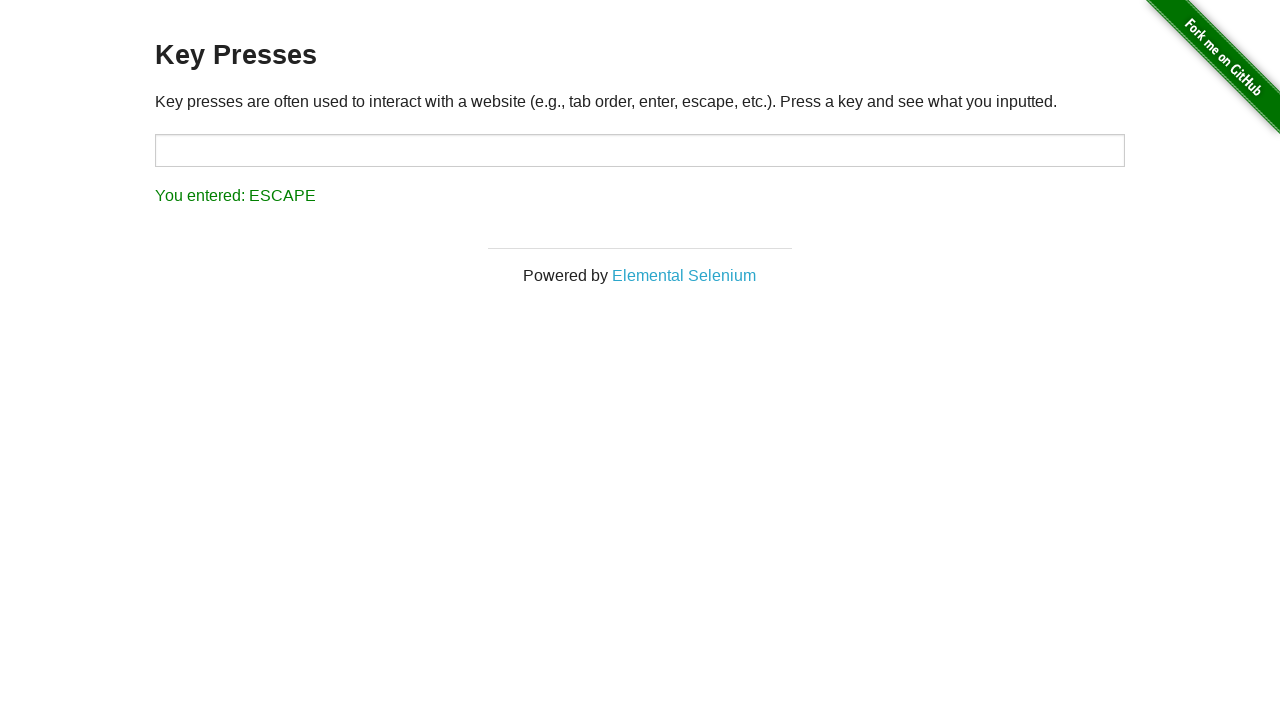

Pressed Space key on target element on #target
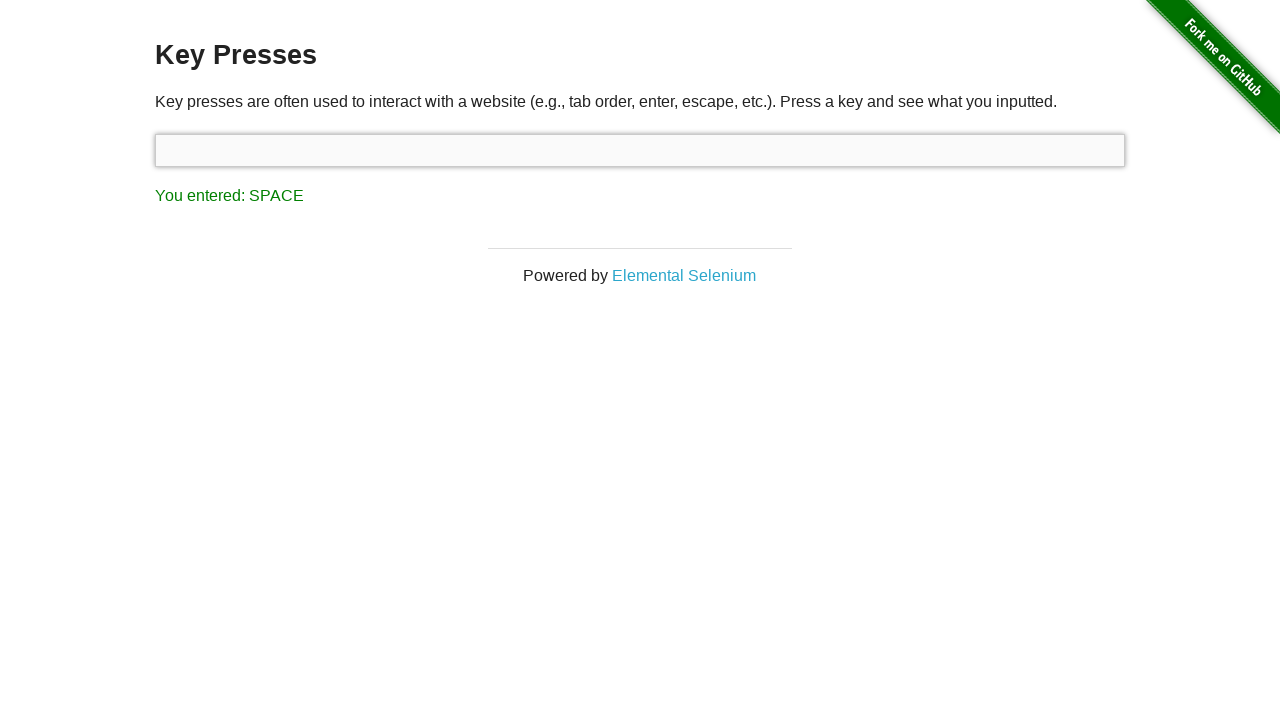

Result element loaded after Space key press
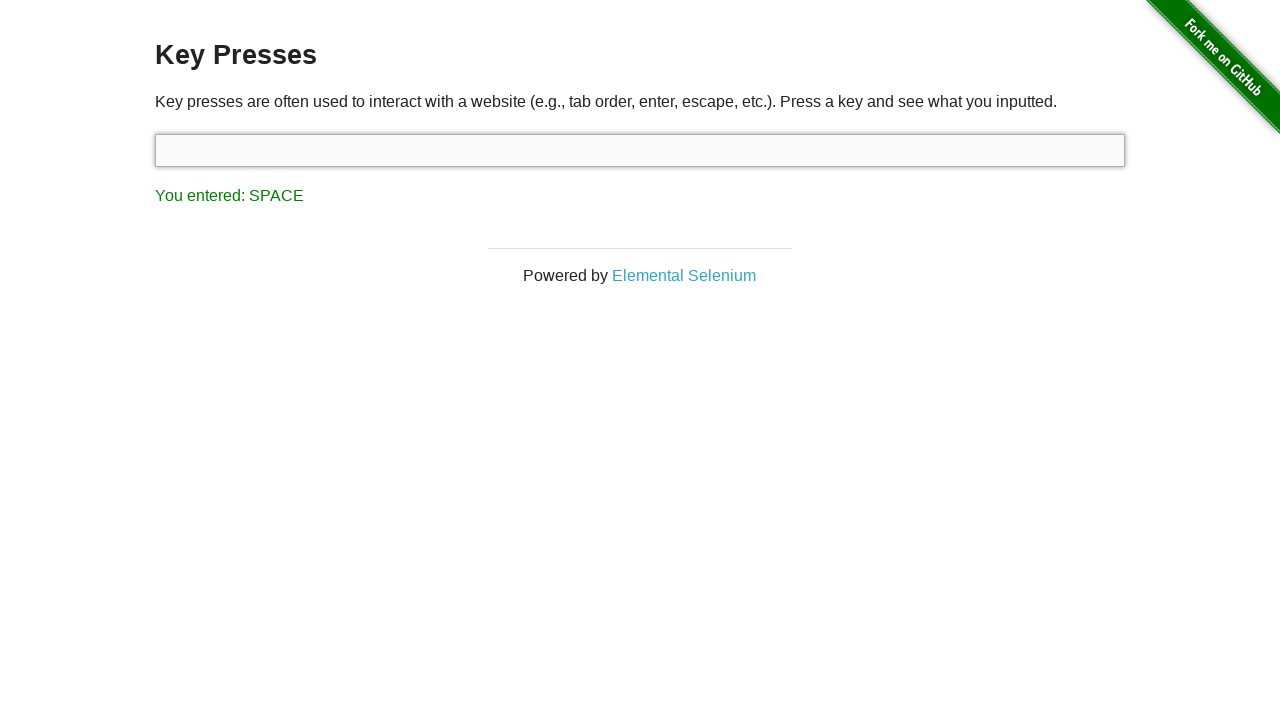

Retrieved result text content
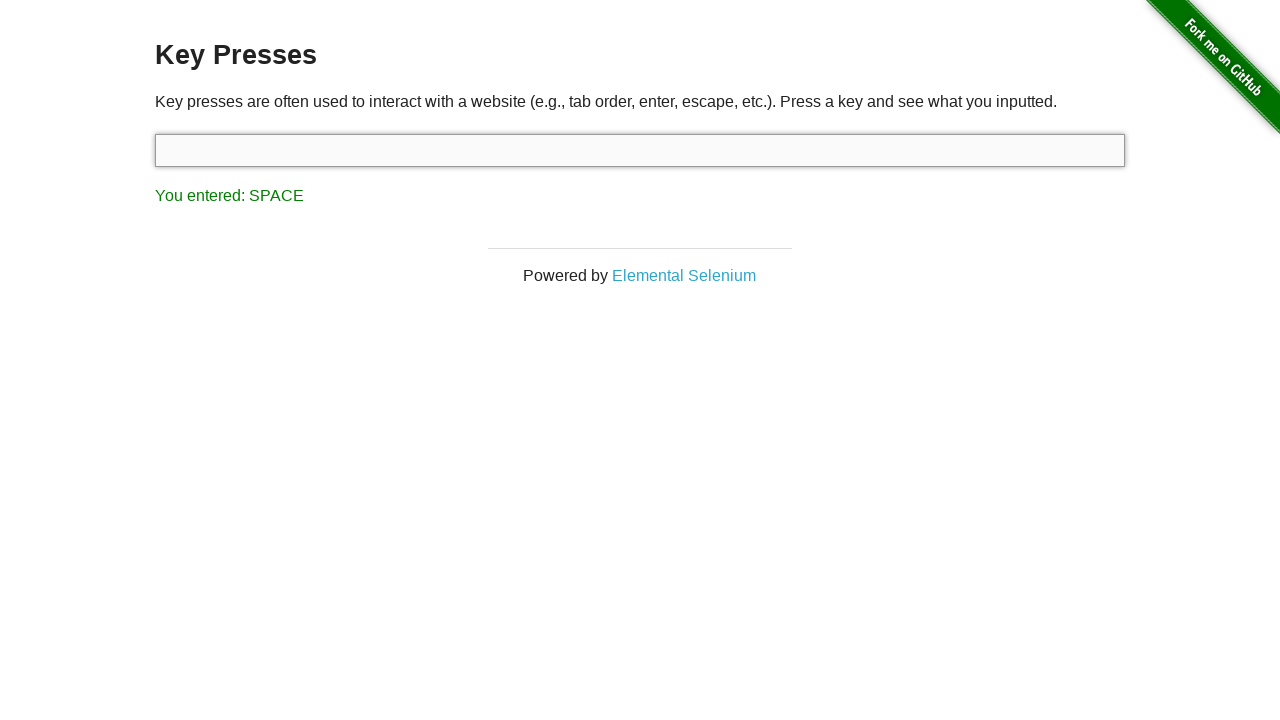

Verified result text displays 'You entered: SPACE'
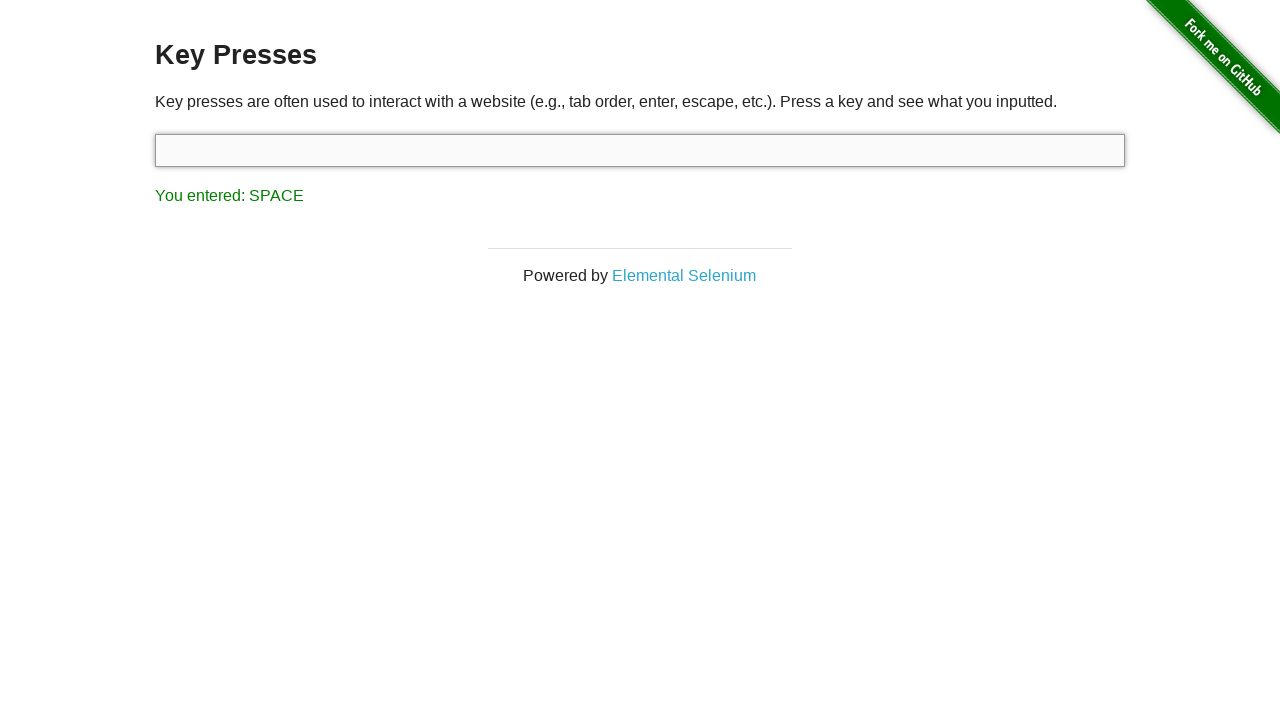

Pressed ArrowLeft key on target element on #target
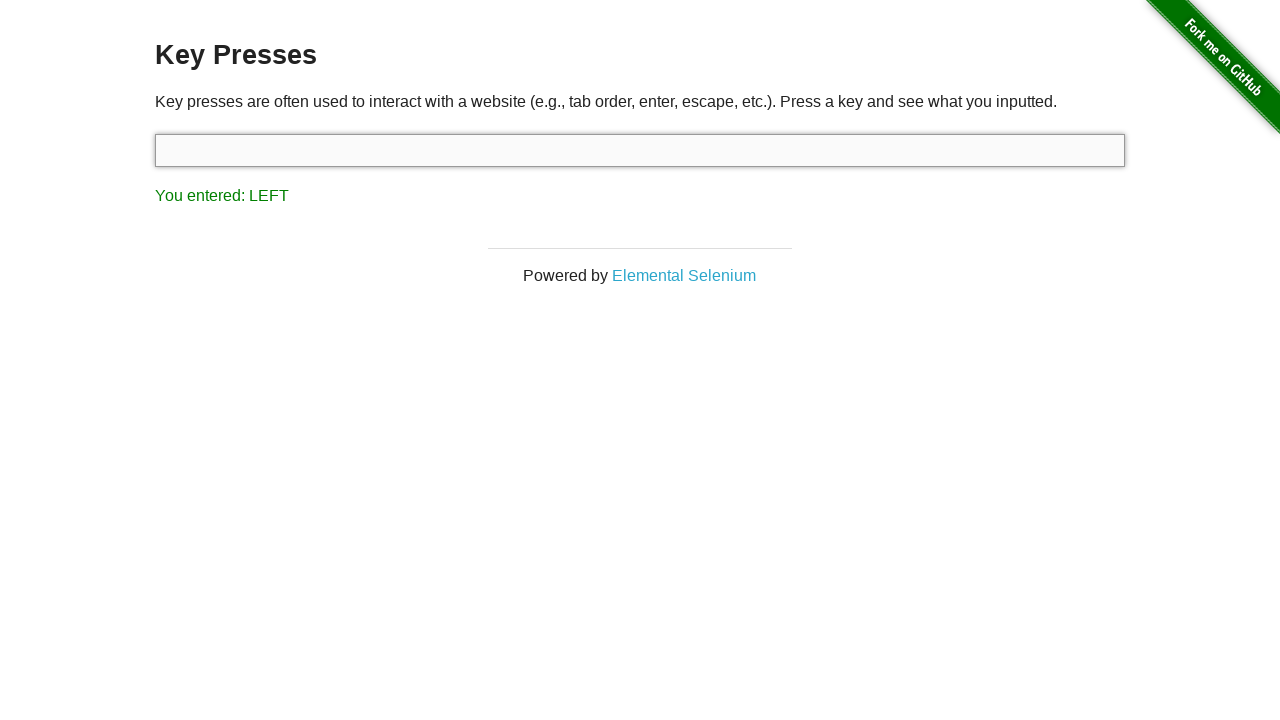

Retrieved result text content after ArrowLeft key press
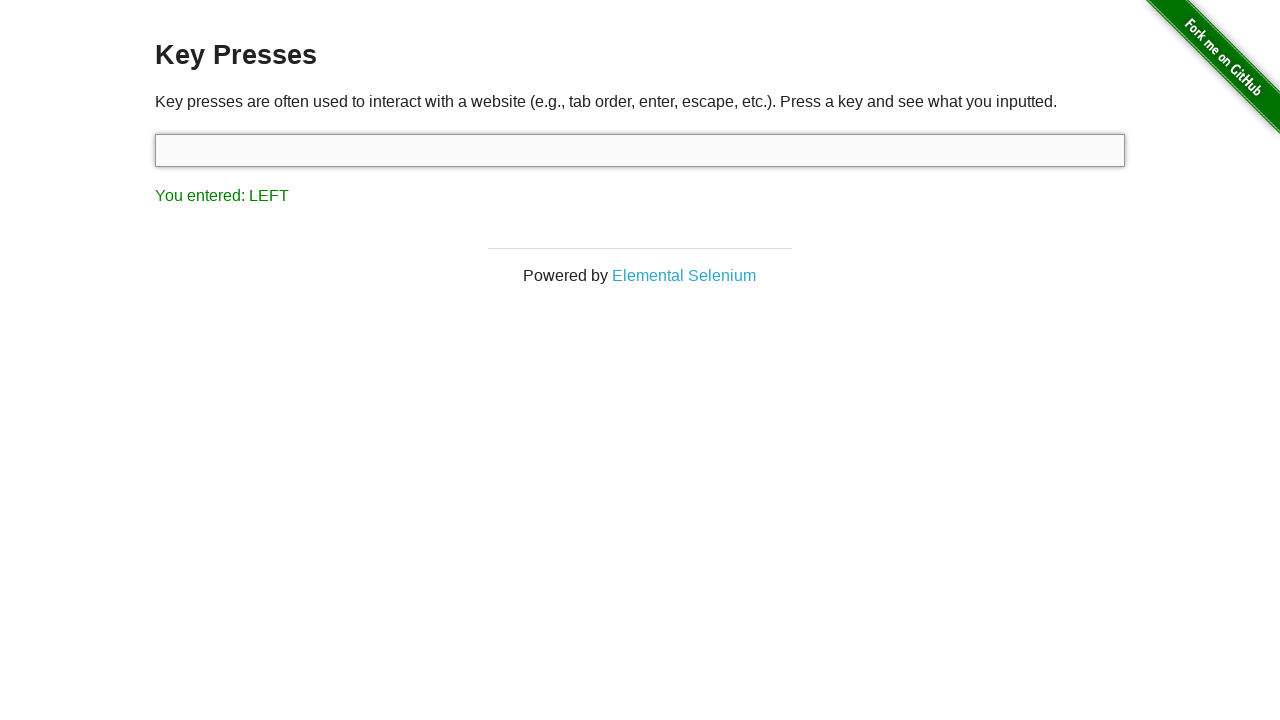

Verified result text displays 'You entered: LEFT'
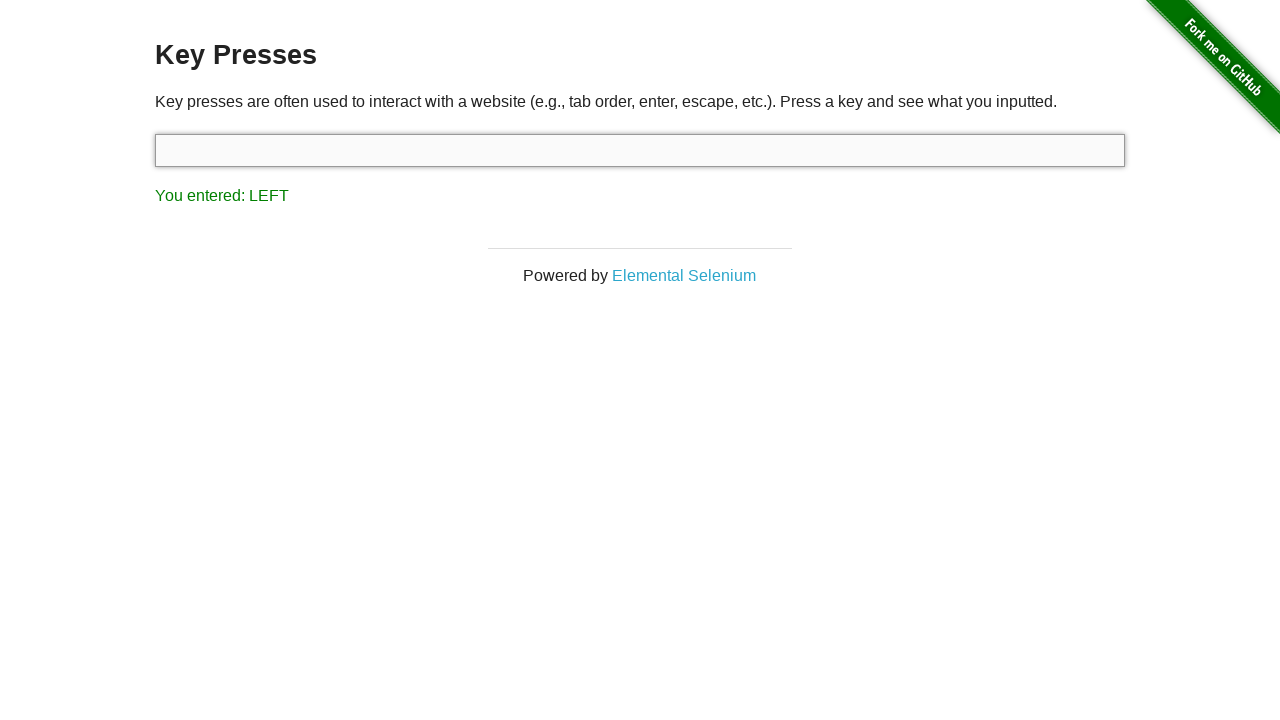

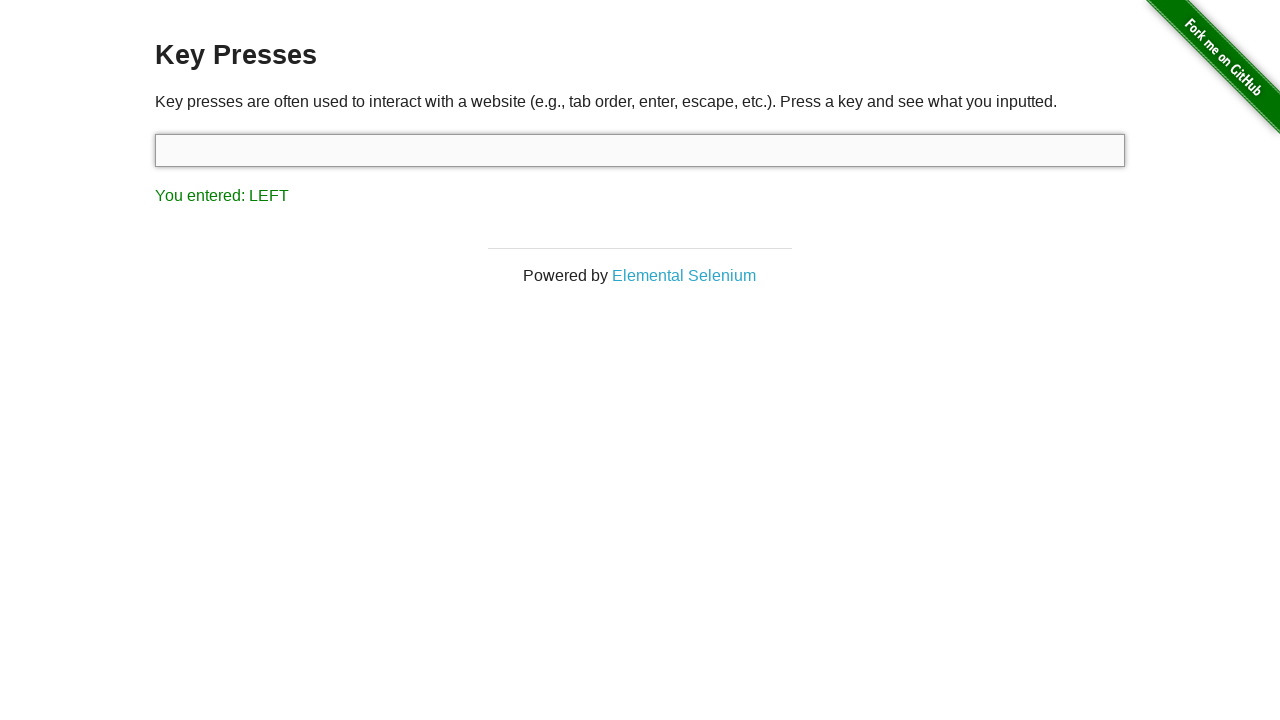